Tests window handling by navigating to a demo automation site and clicking a button that opens a new tabbed window.

Starting URL: http://demo.automationtesting.in/Windows.html

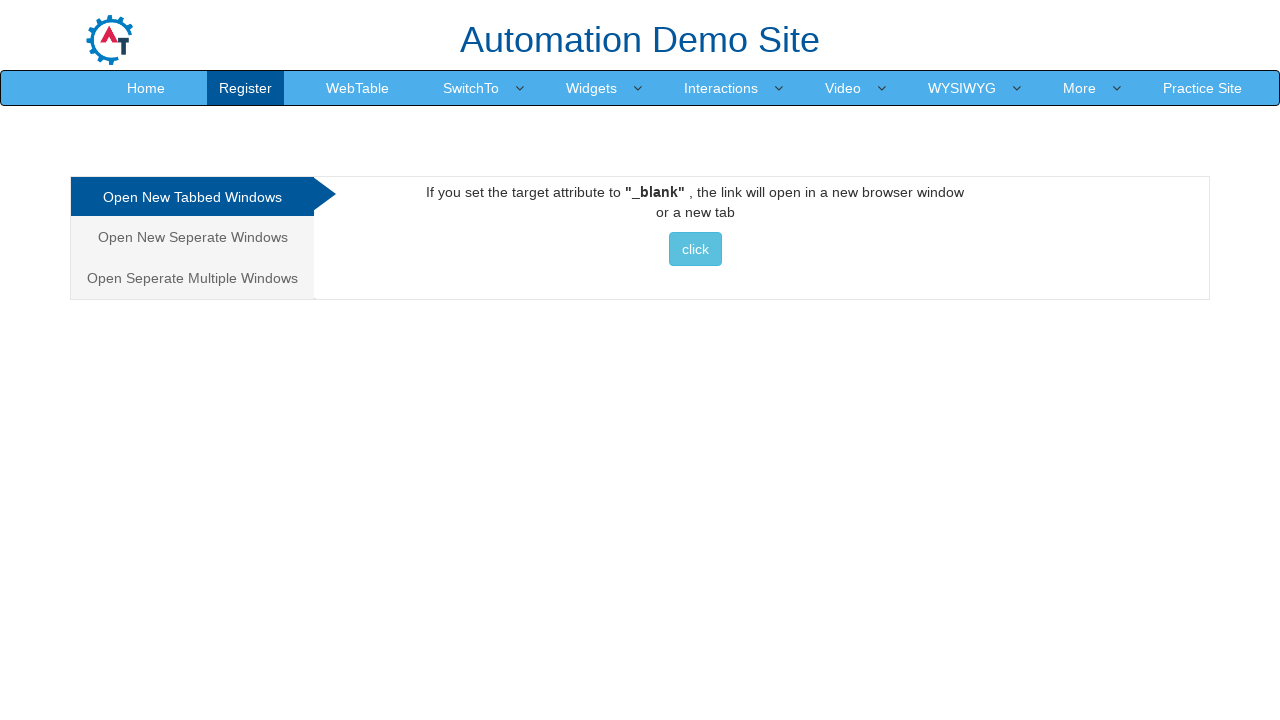

Navigated to demo automation site Windows.html
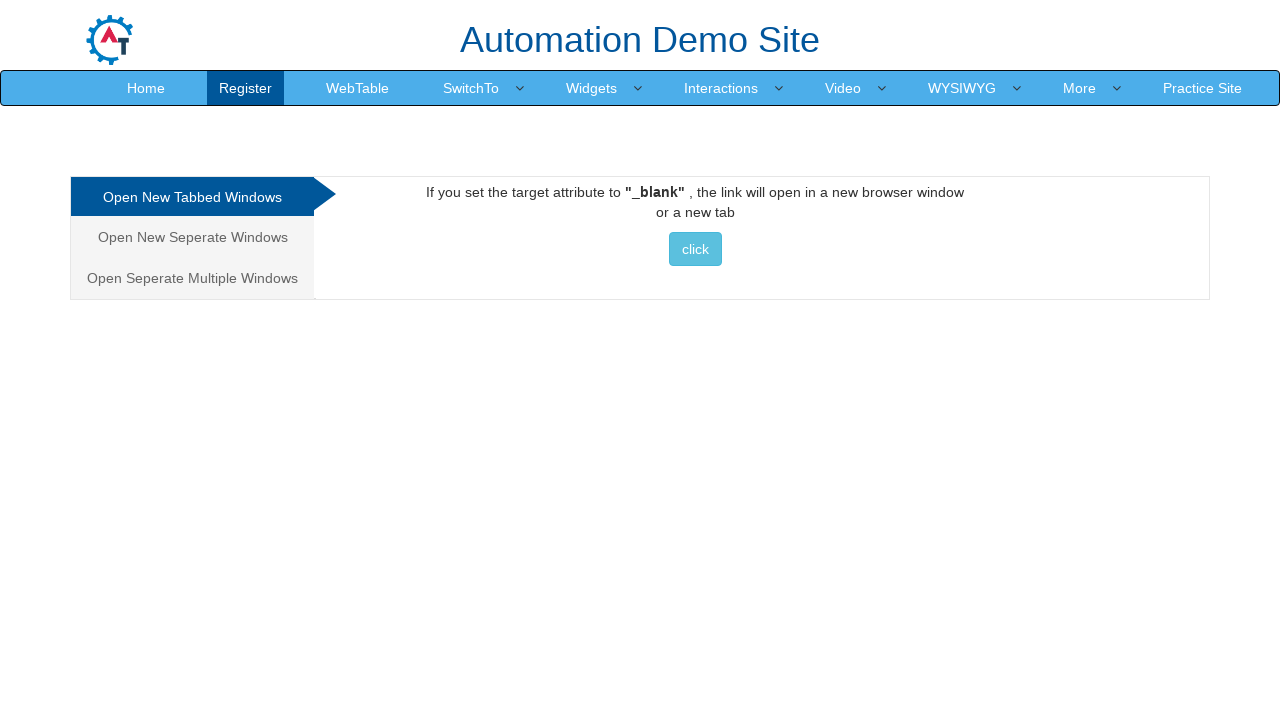

Clicked button in Tabbed section to open new window at (695, 249) on xpath=//*[@id='Tabbed']/a/button
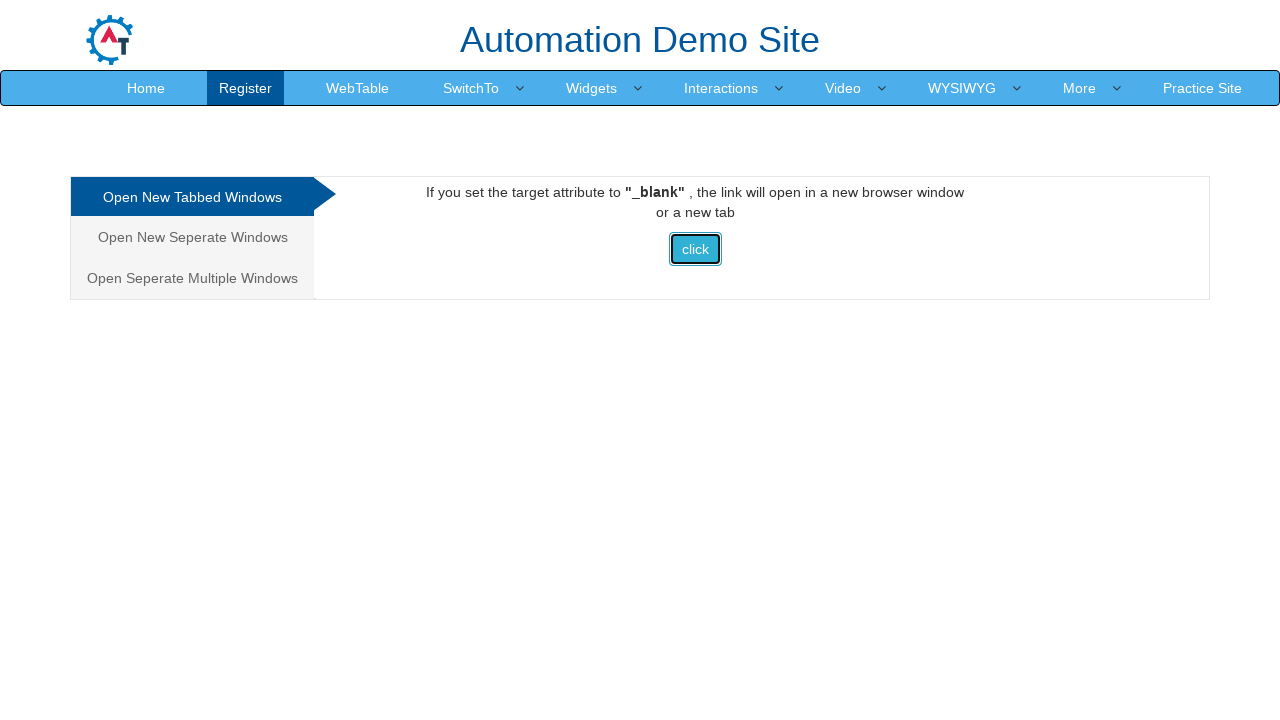

Waited 2 seconds for new window to open
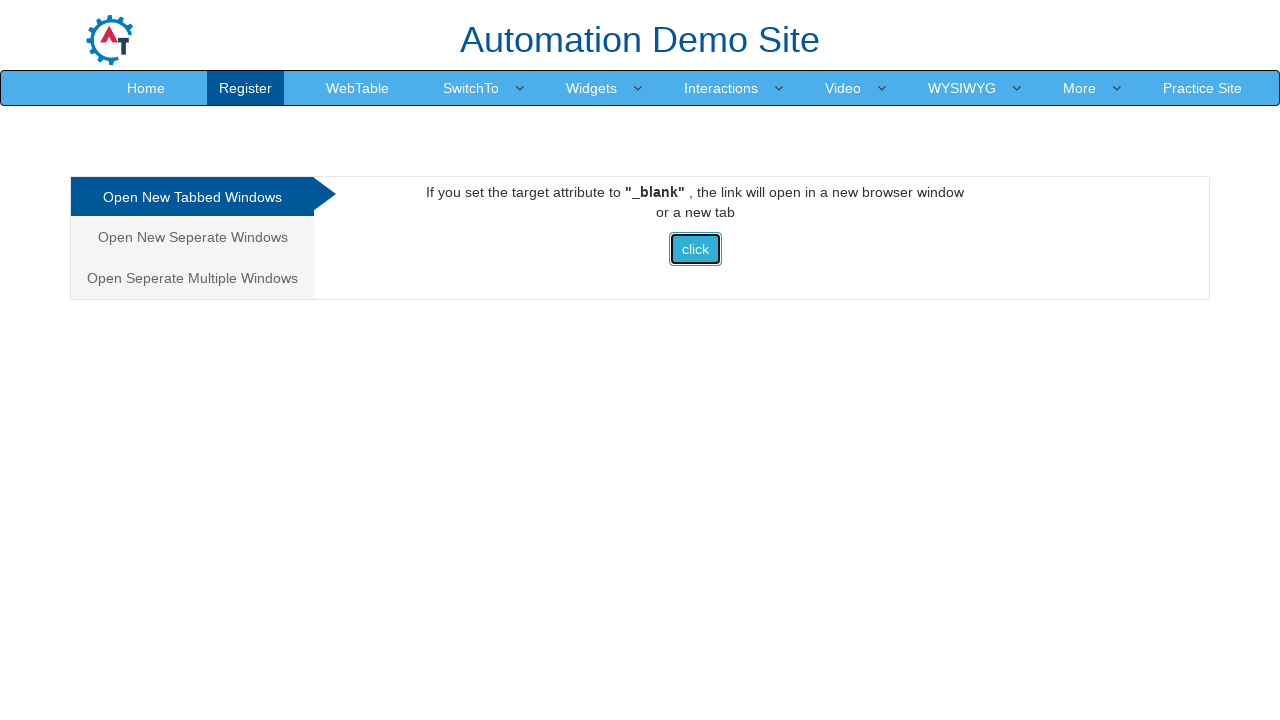

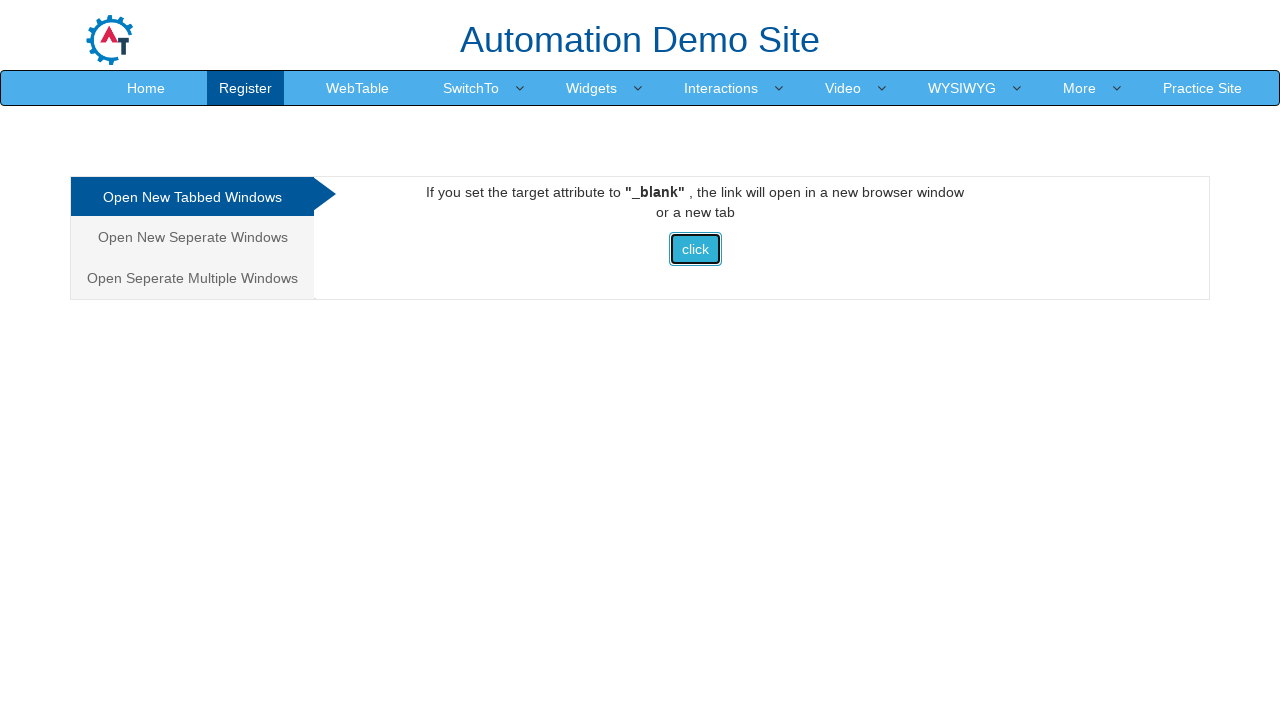